Tests dynamic controls functionality by navigating to the Dynamic Controls page, clicking the Enable button to enable a disabled text input, and then typing text into the newly enabled field.

Starting URL: http://the-internet.herokuapp.com/

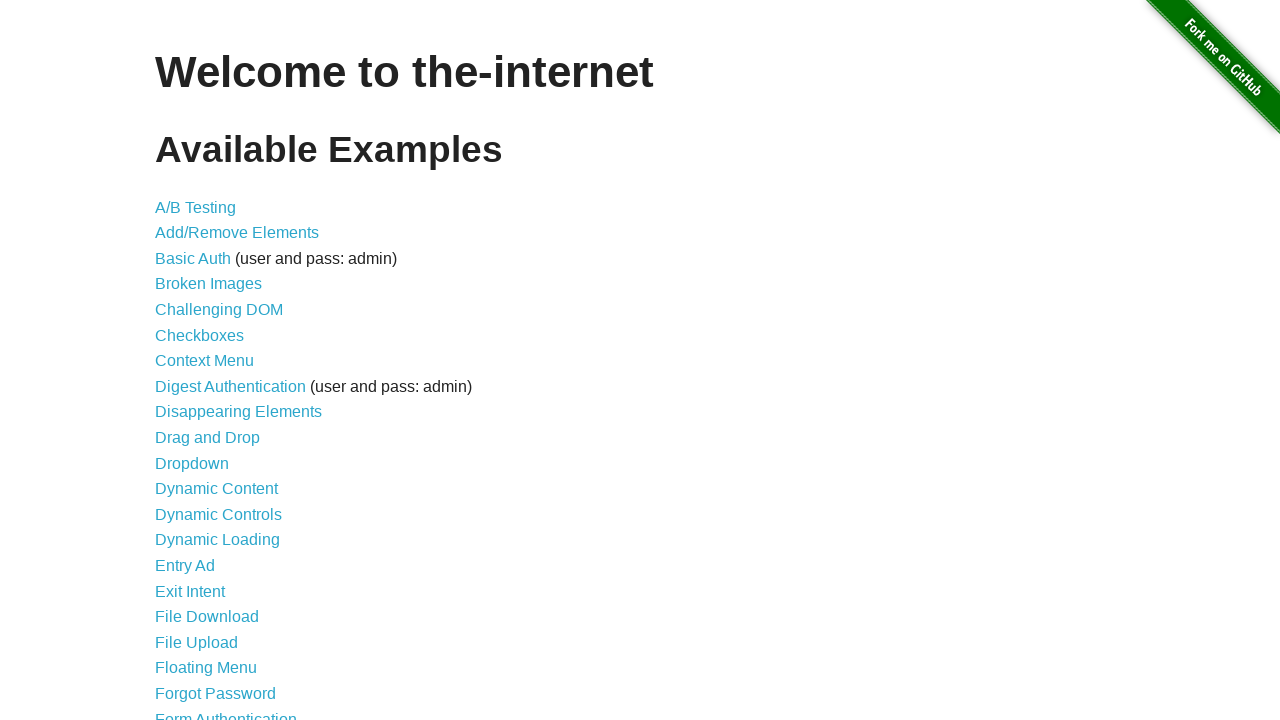

Navigated to the-internet.herokuapp.com homepage
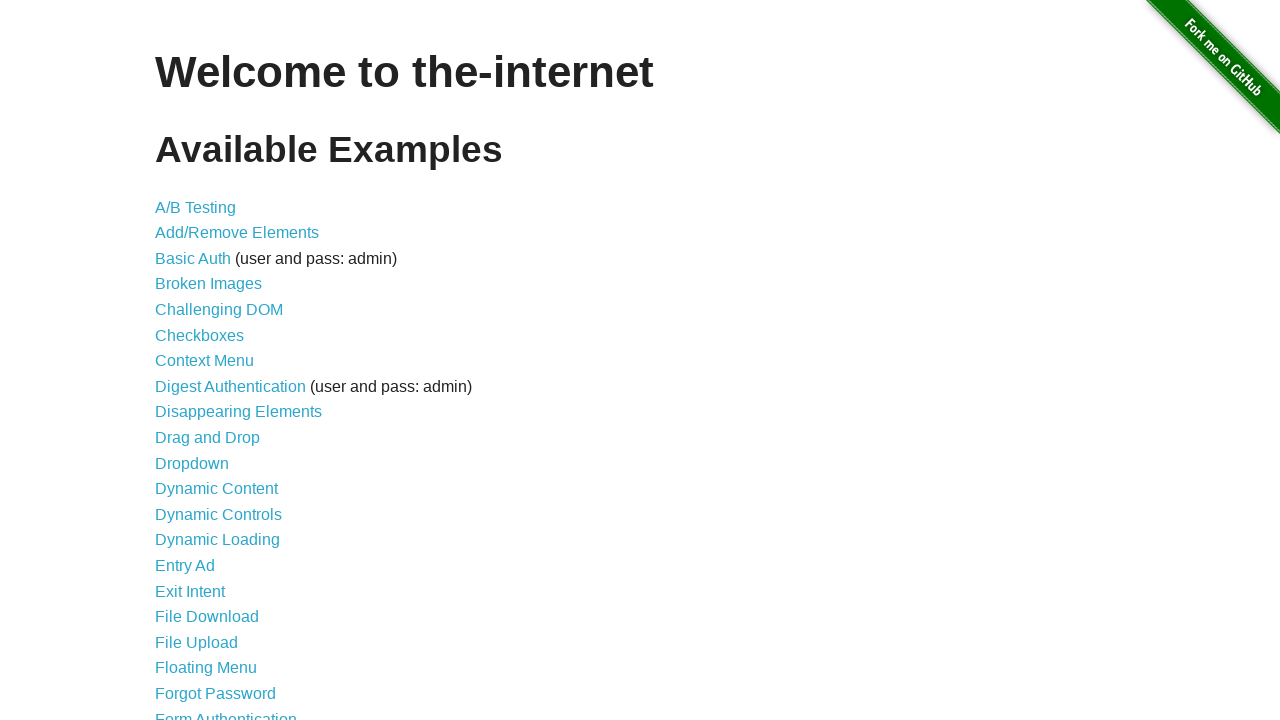

Clicked on Dynamic Controls link at (218, 514) on xpath=//*[text() = 'Dynamic Controls']
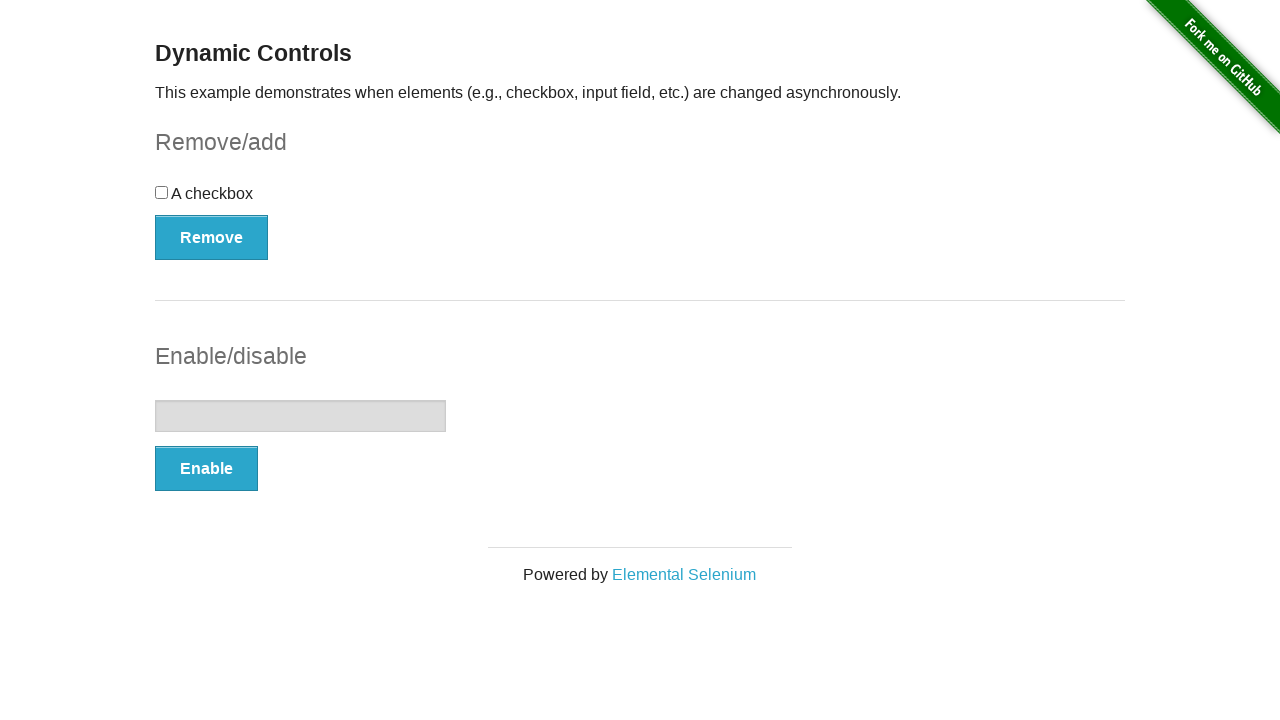

Clicked the Enable button to enable the disabled text input at (206, 469) on button[onclick='swapInput()']
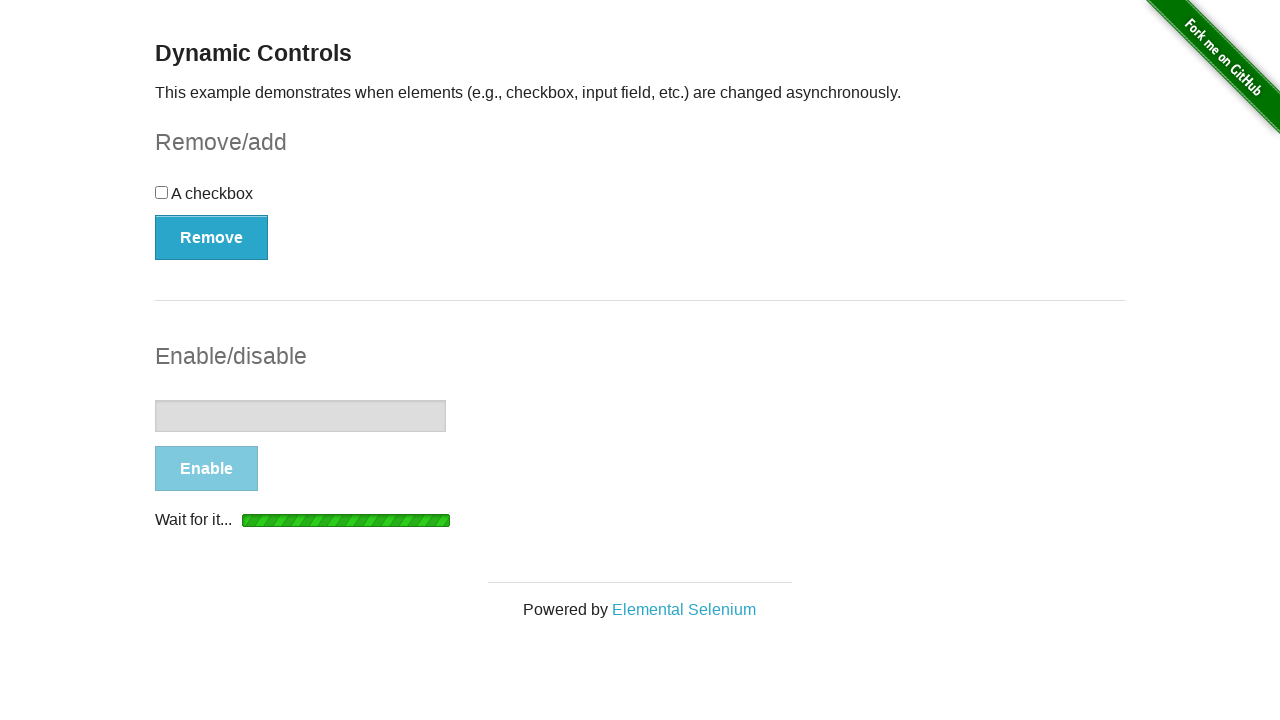

Waited for confirmation message indicating input is enabled
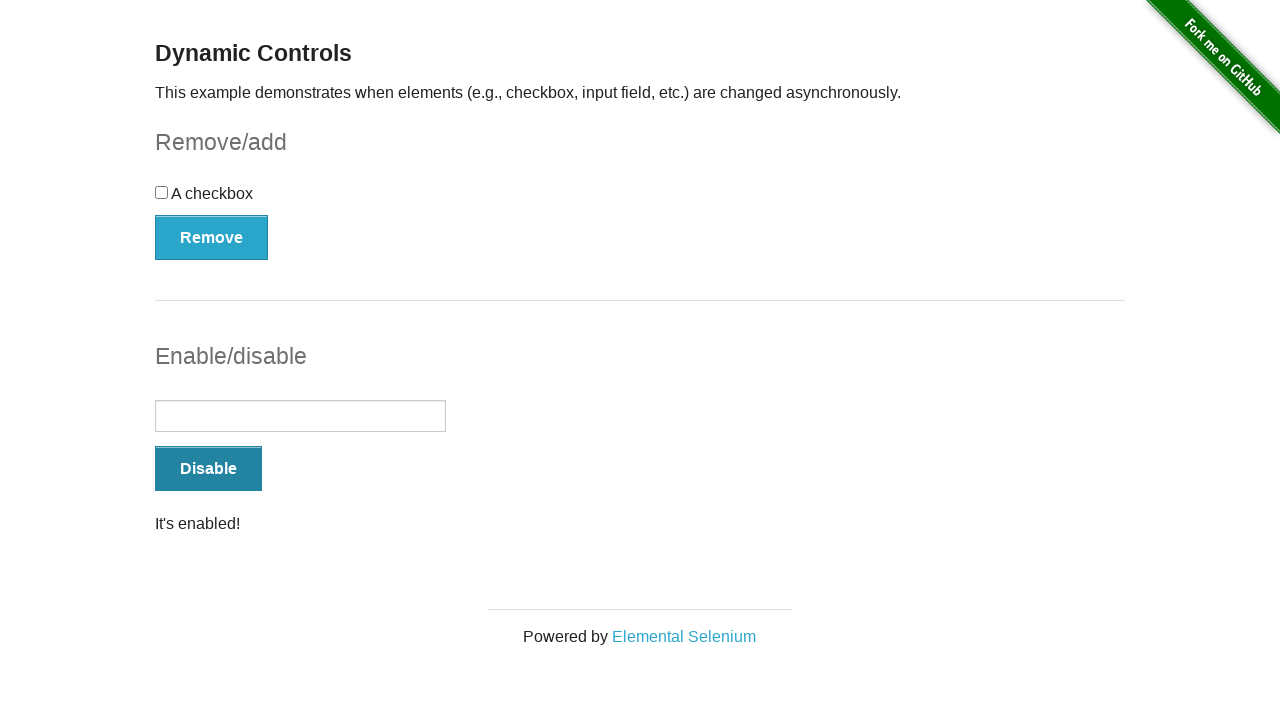

Typed 'inPut enAbled' into the enabled text input field on input[type='text']
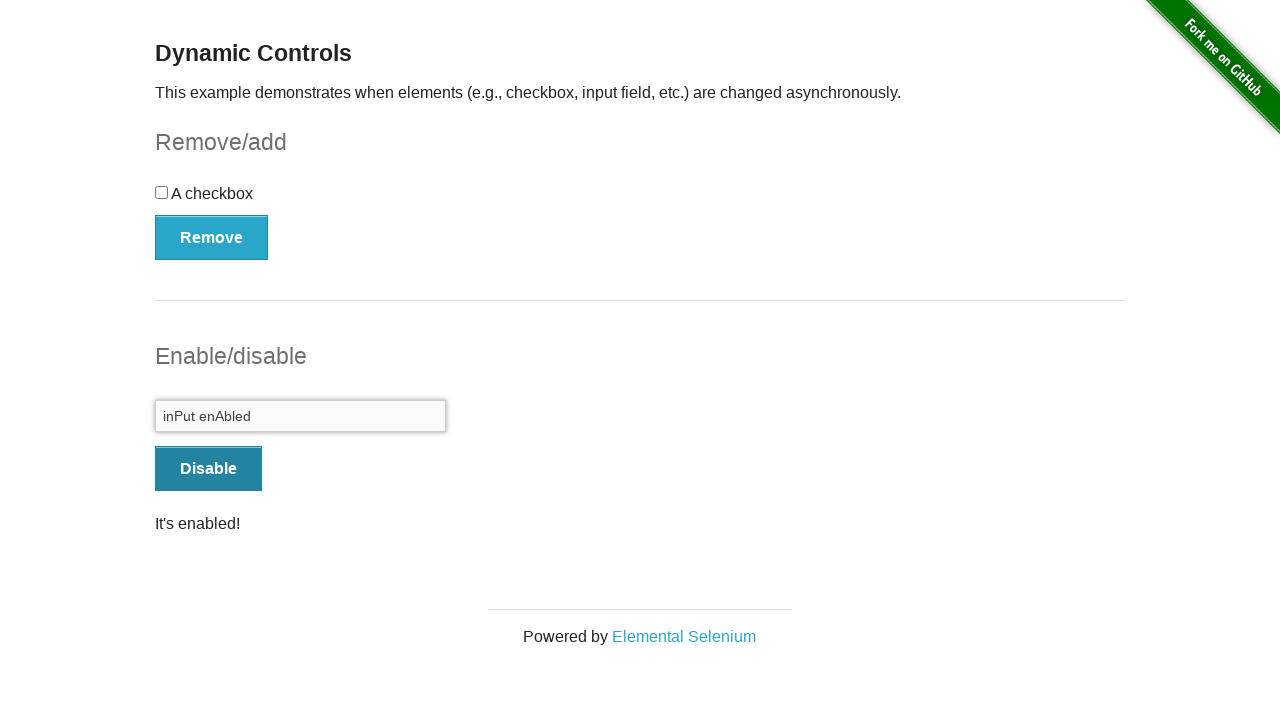

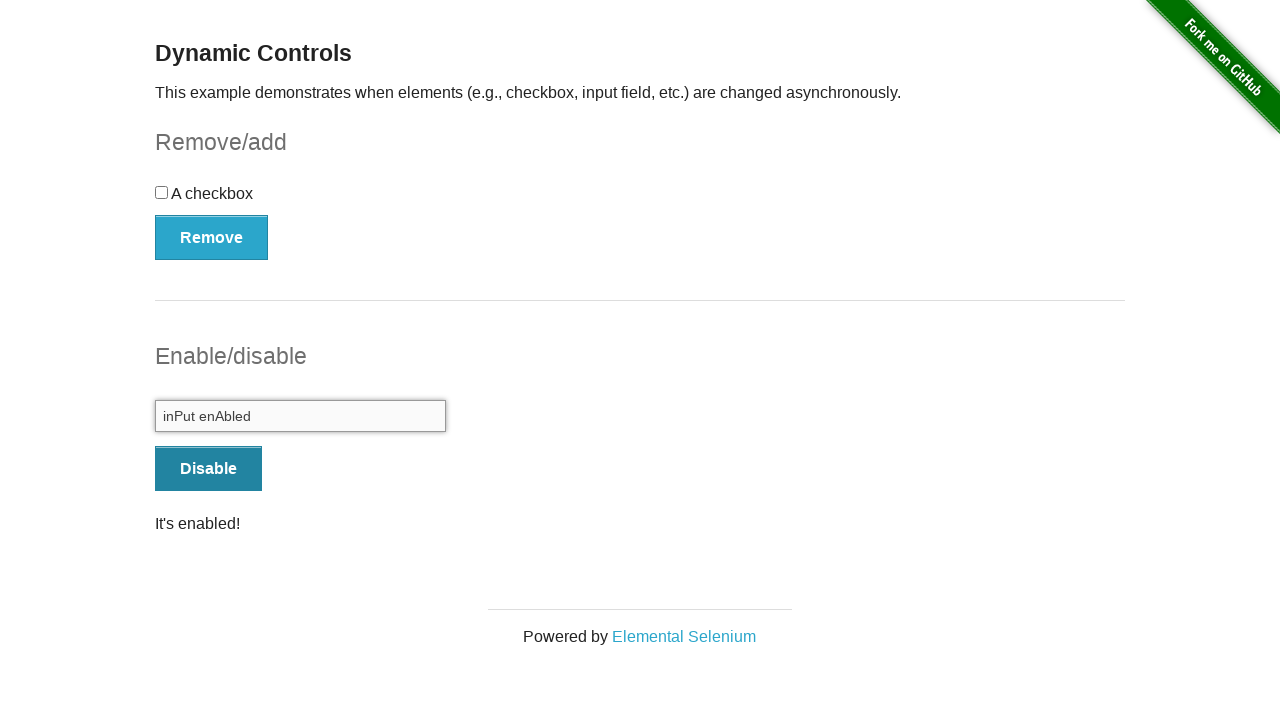